Tests date picker functionality by clicking on the date input field and selecting today's date from the calendar widget

Starting URL: https://demoqa.com/date-picker

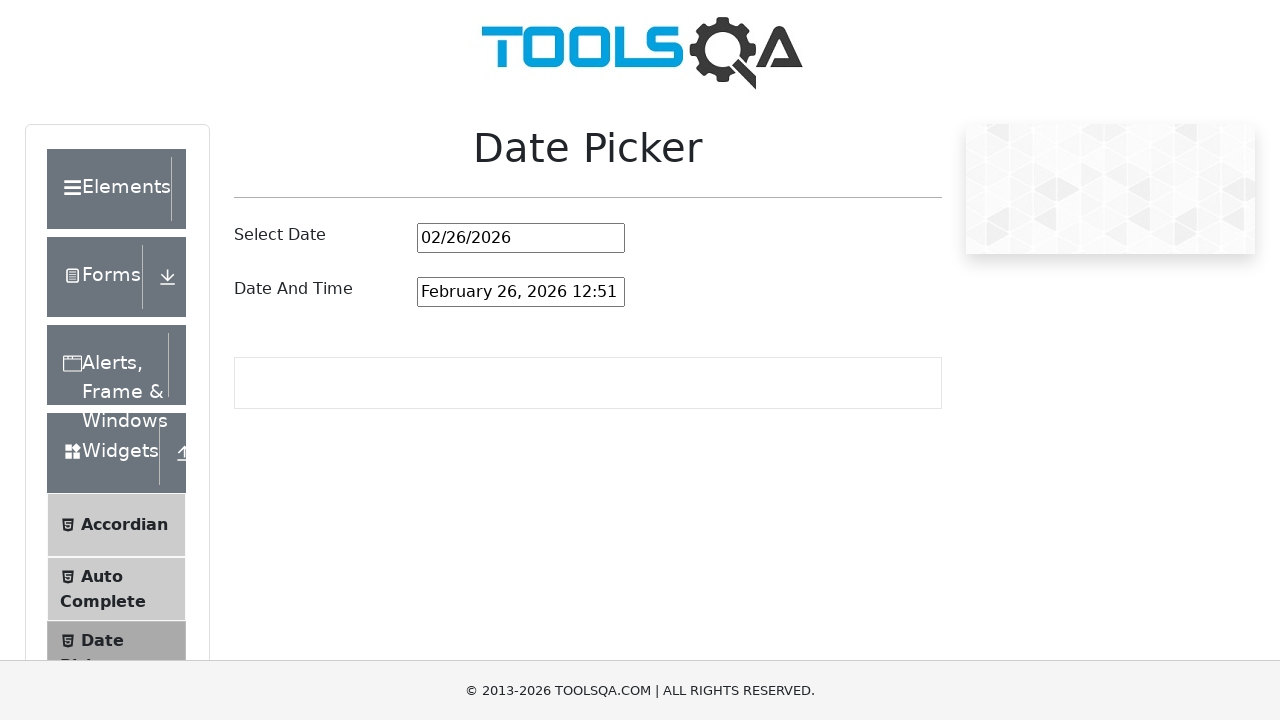

Clicked on the date picker input field to open the calendar widget at (521, 238) on #datePickerMonthYearInput
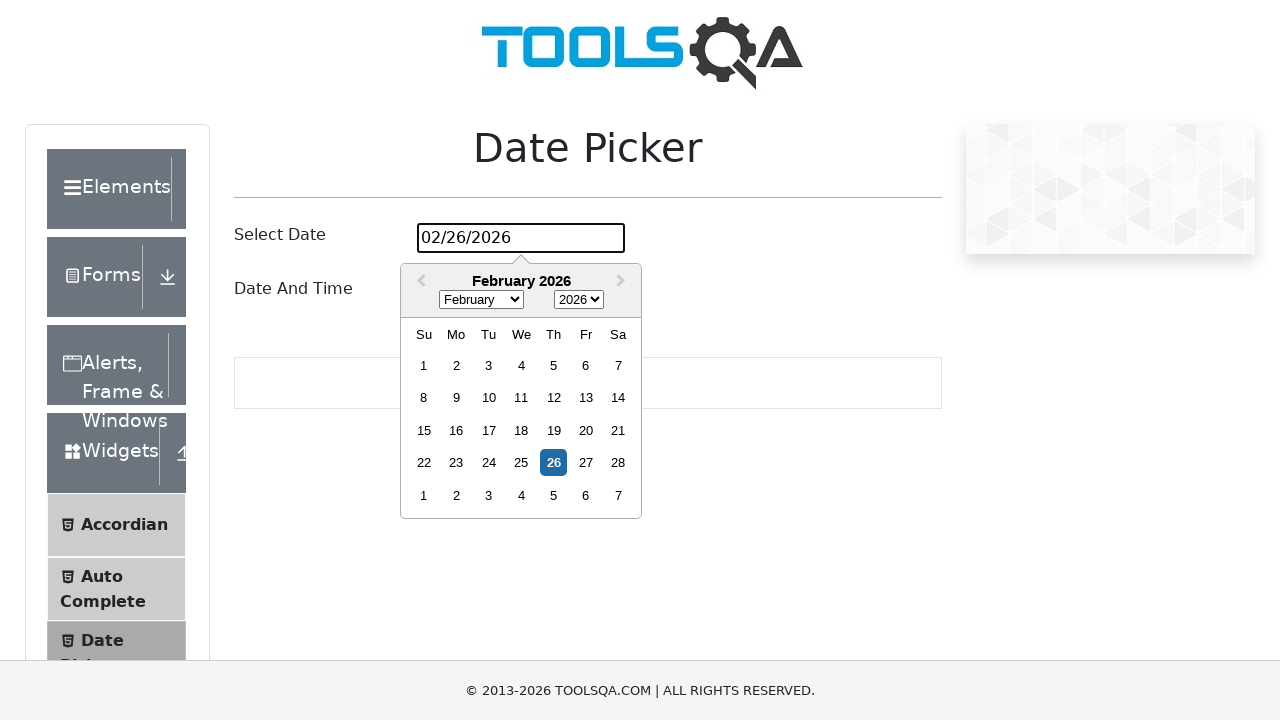

Selected today's date from the calendar widget at (554, 463) on div.react-datepicker__day--today
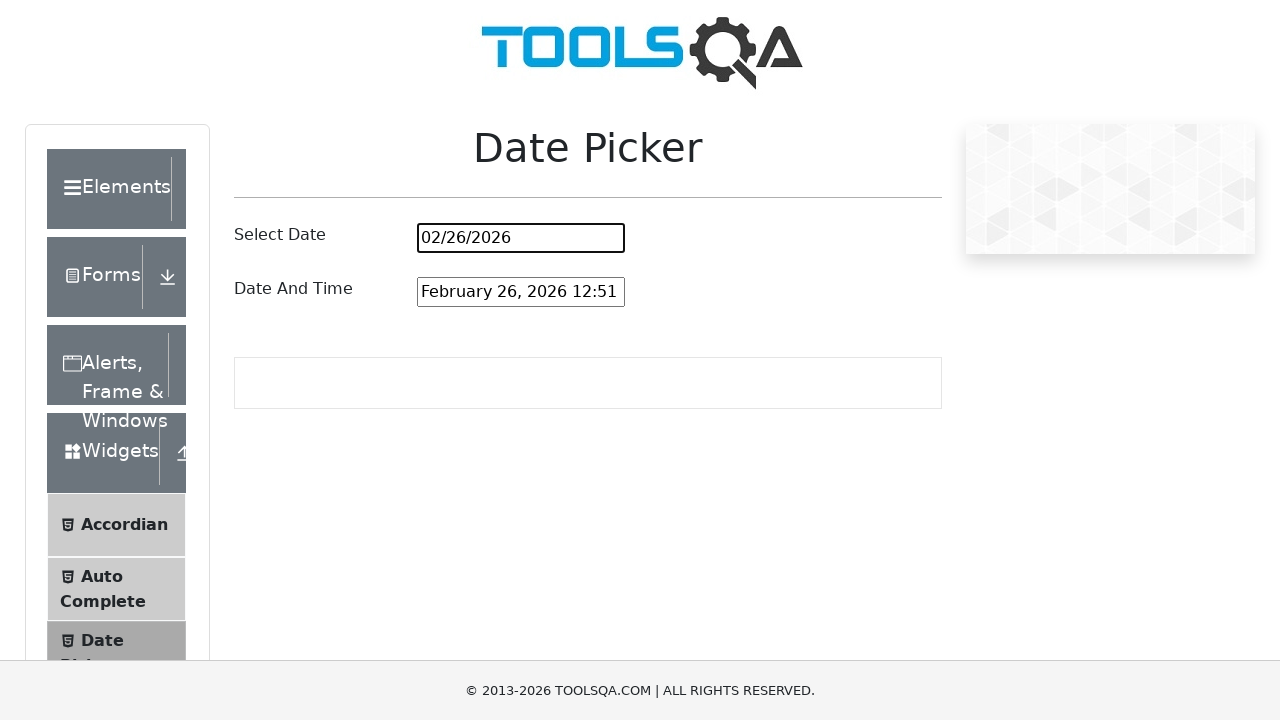

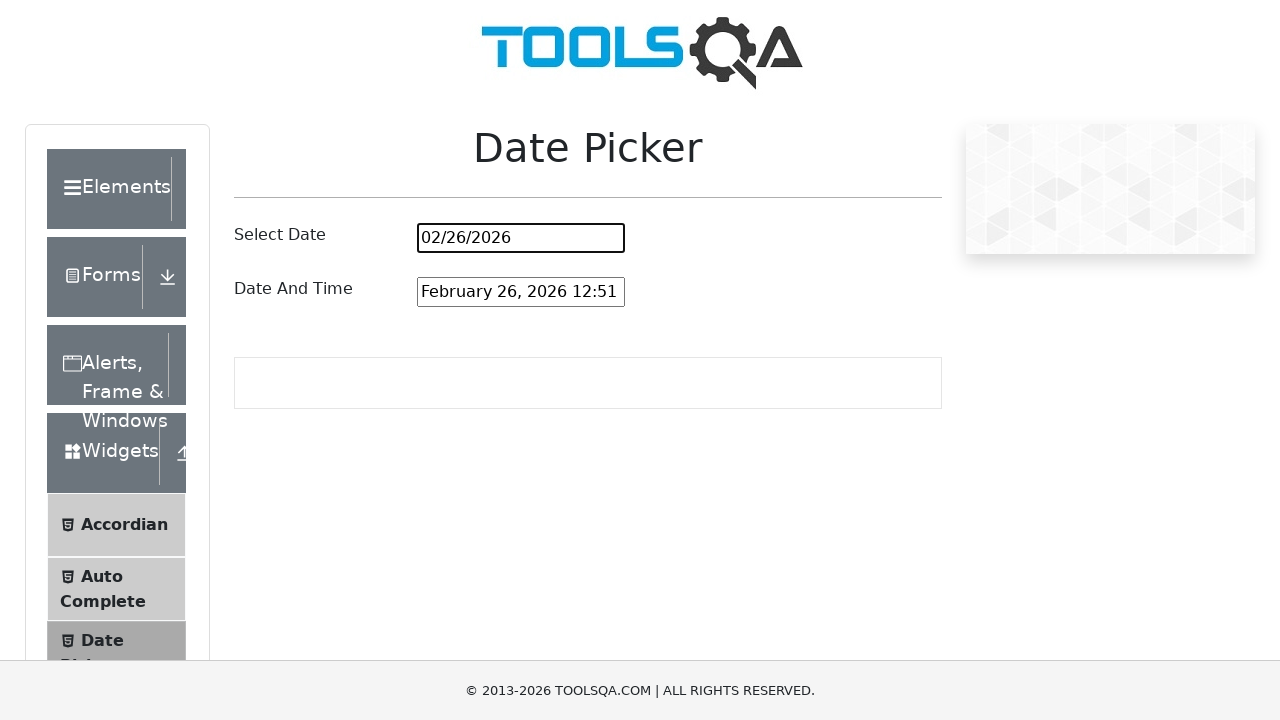